Tests the channel search functionality by clicking the search icon, entering a query, and submitting

Starting URL: https://www.youtube.com/@NoCATNoLiFE/

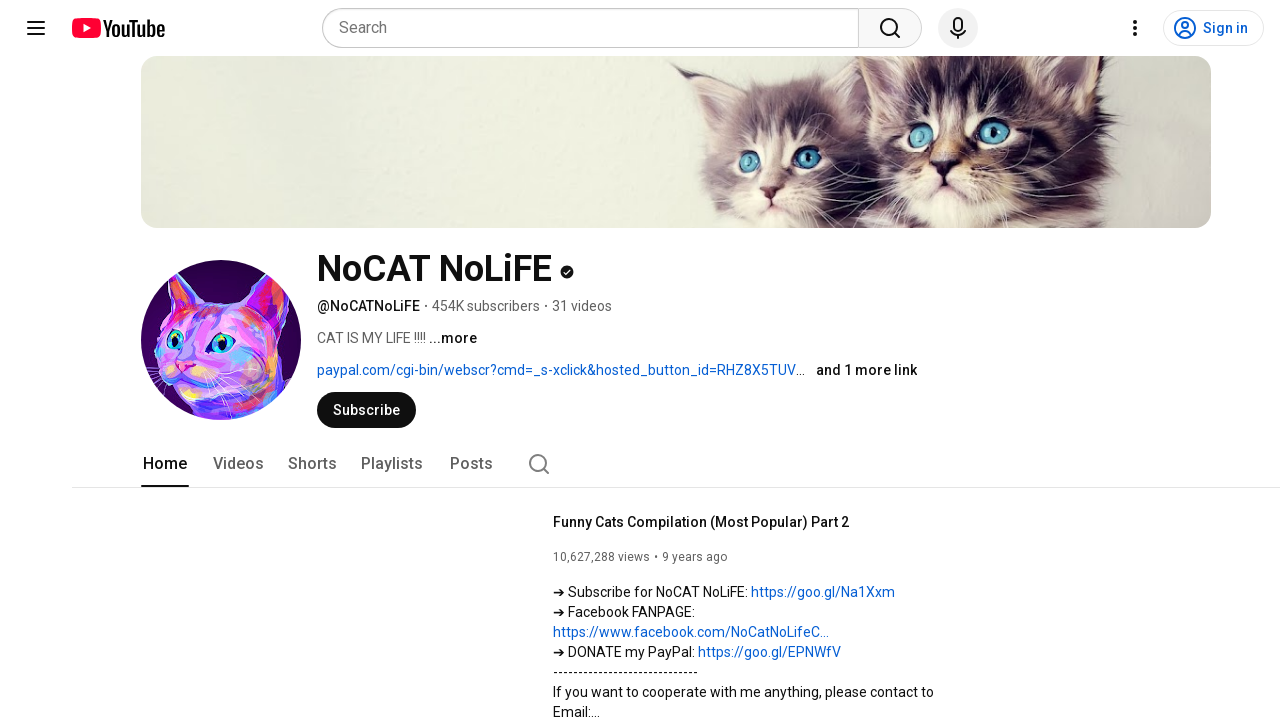

Clicked search icon in channel tabs at (539, 464) on ytd-expandable-tab-renderer yt-icon-button button
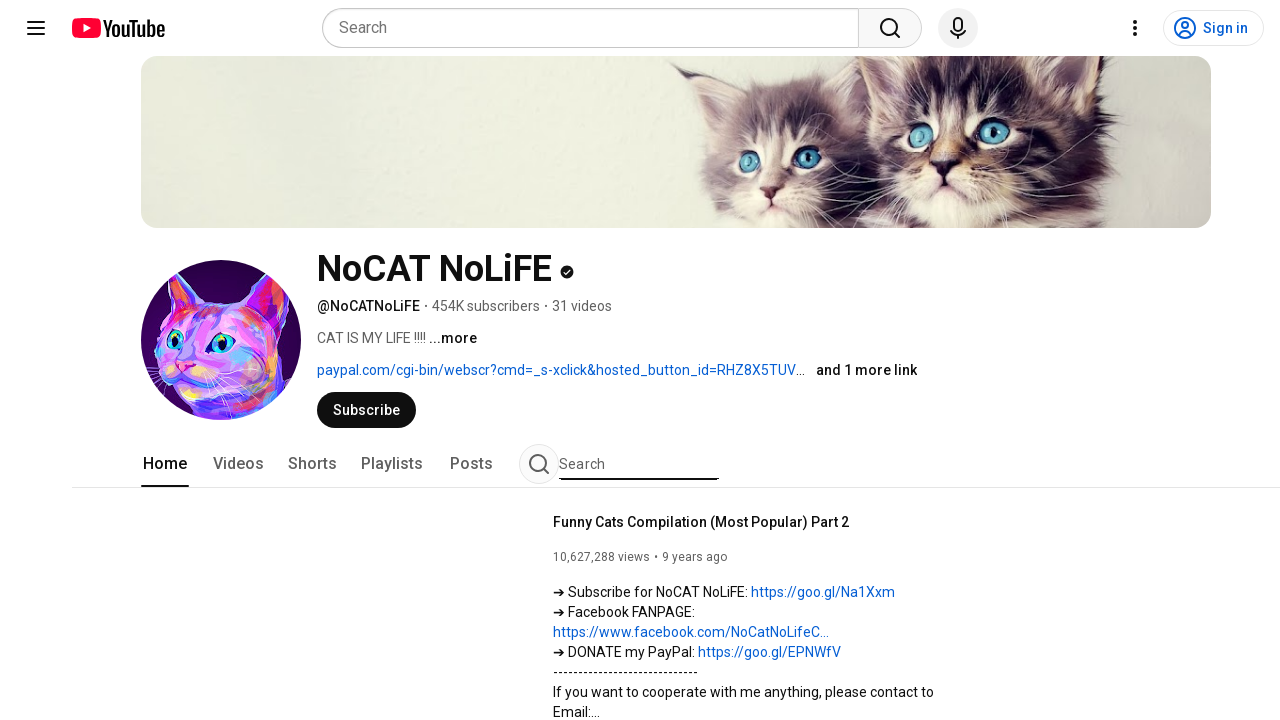

Search input field appeared
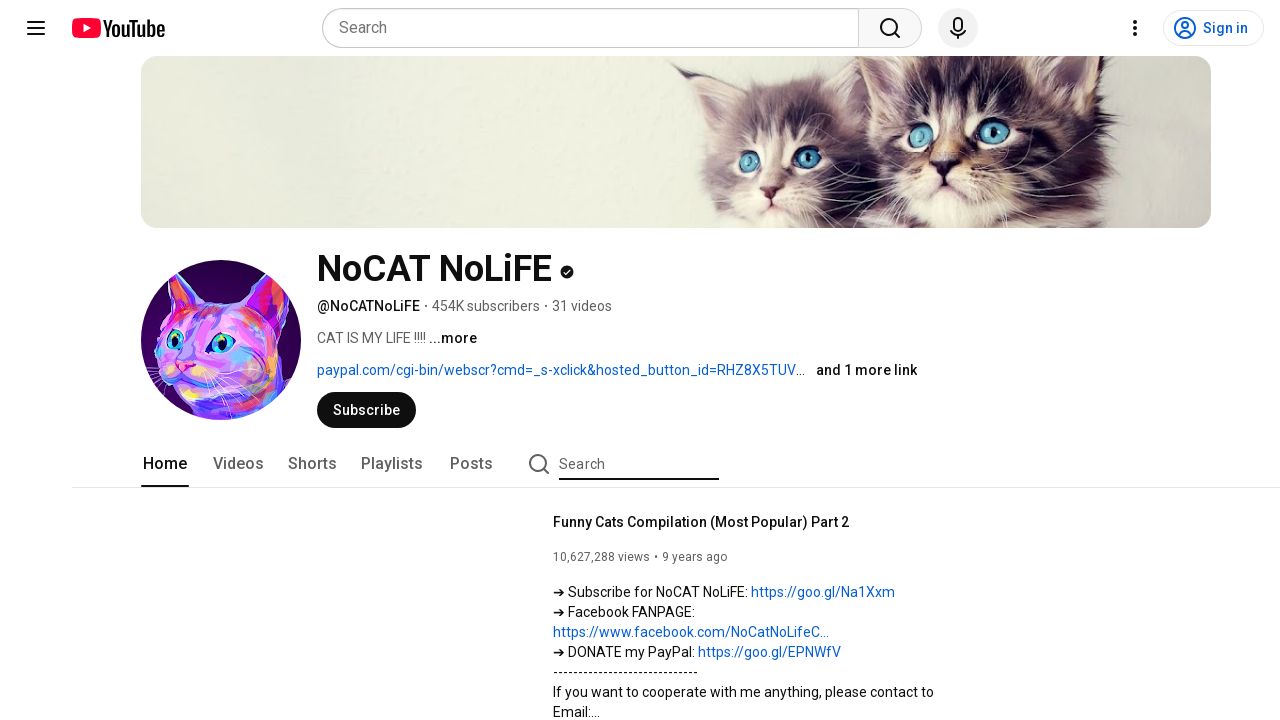

Filled search input with 'water' on ytd-expandable-tab-renderer input
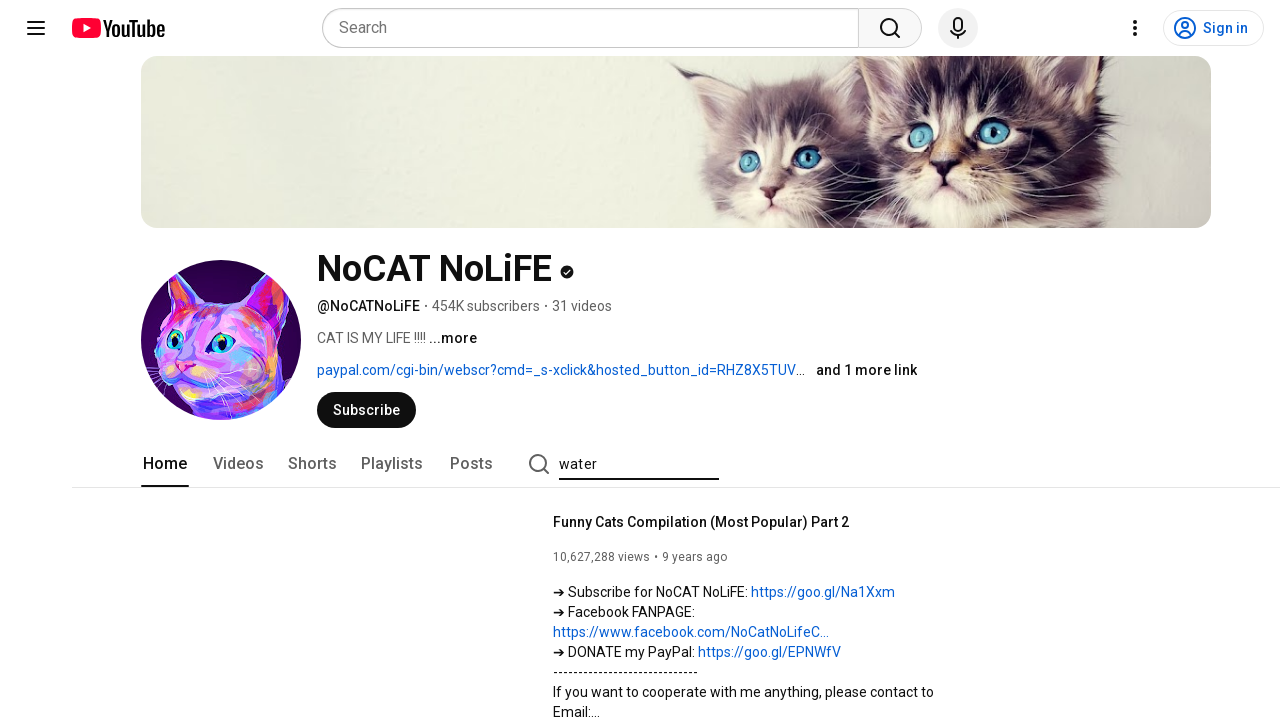

Pressed Enter to submit search query on ytd-expandable-tab-renderer input
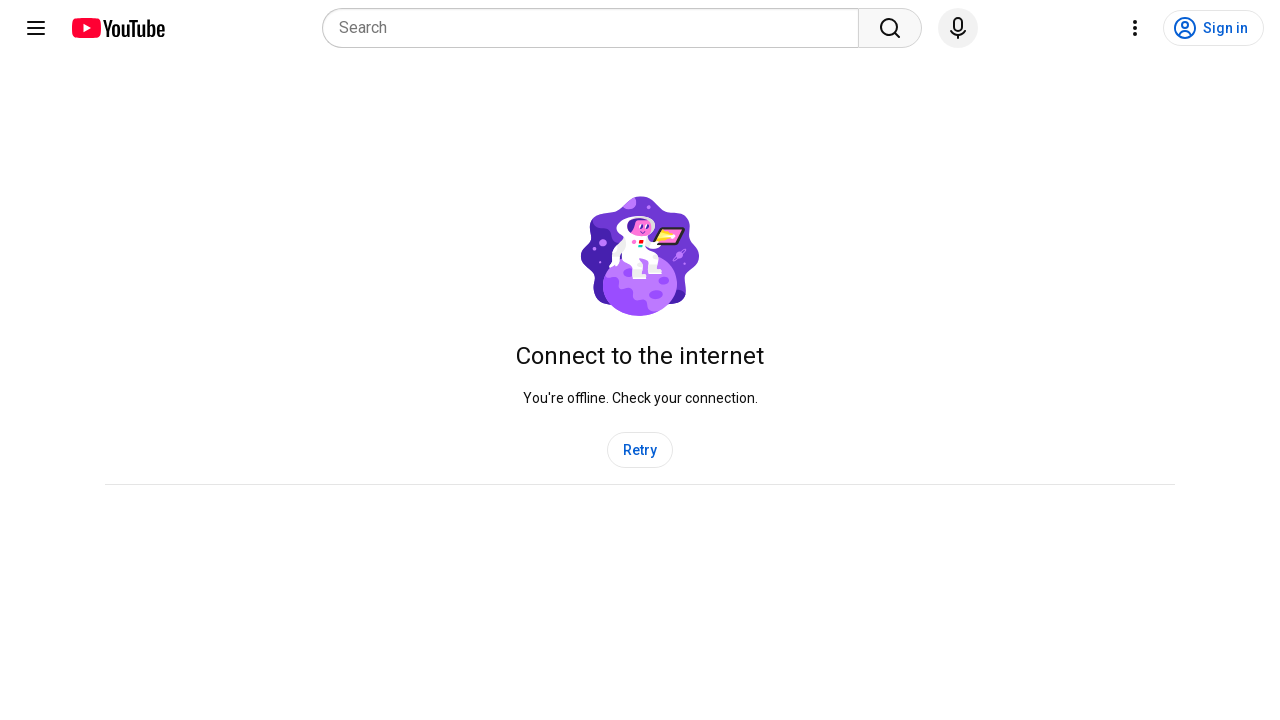

Waited for search results to load
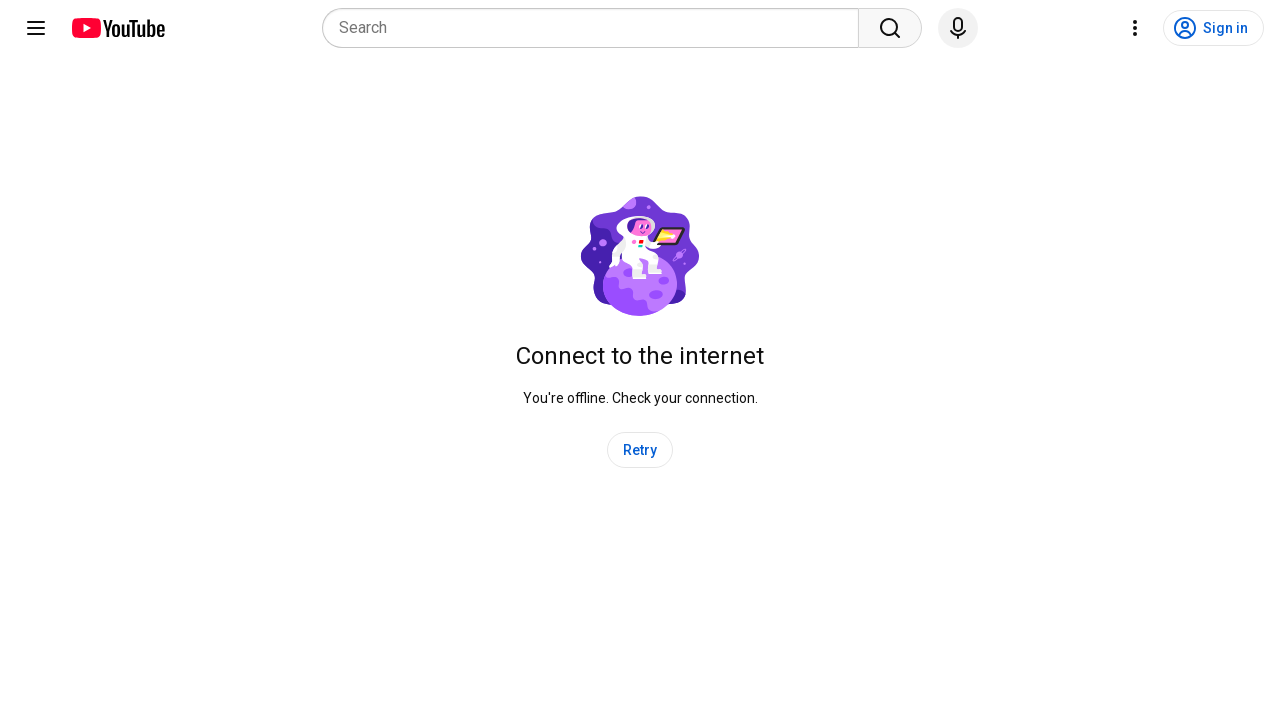

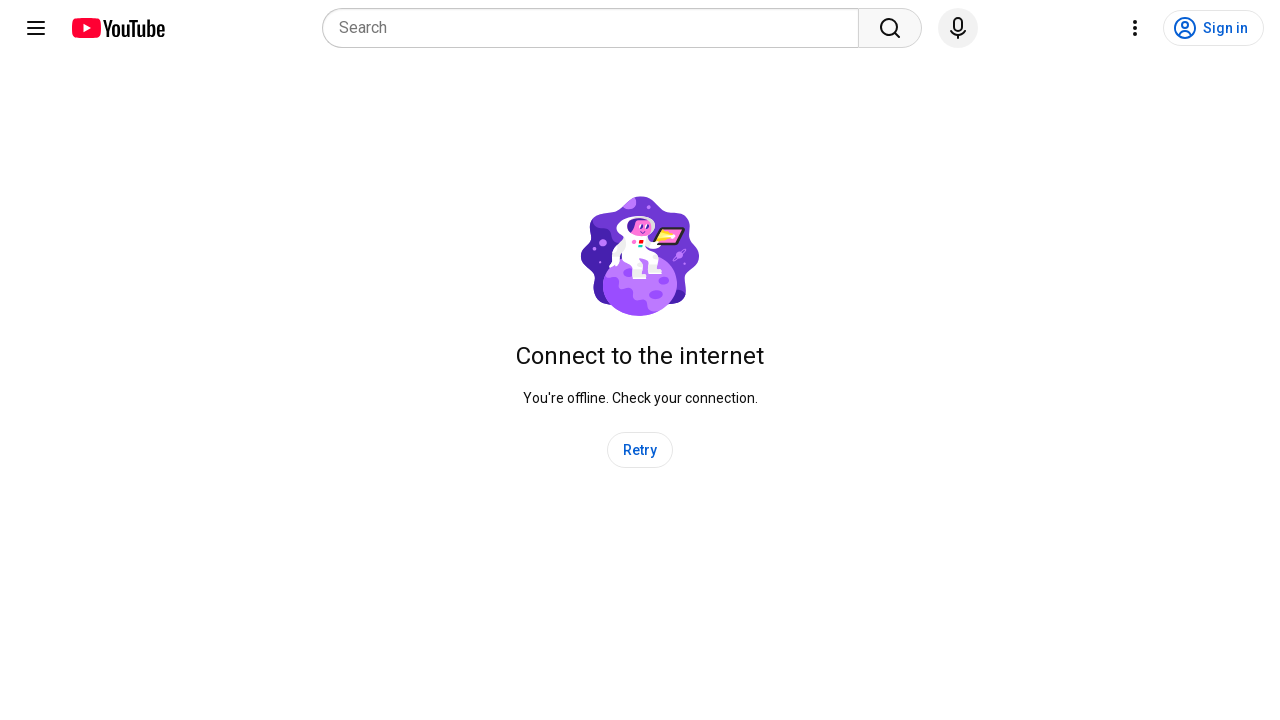